Tests JavaScript alert by clicking button and accepting the alert

Starting URL: https://demo.automationtesting.in/Alerts.html

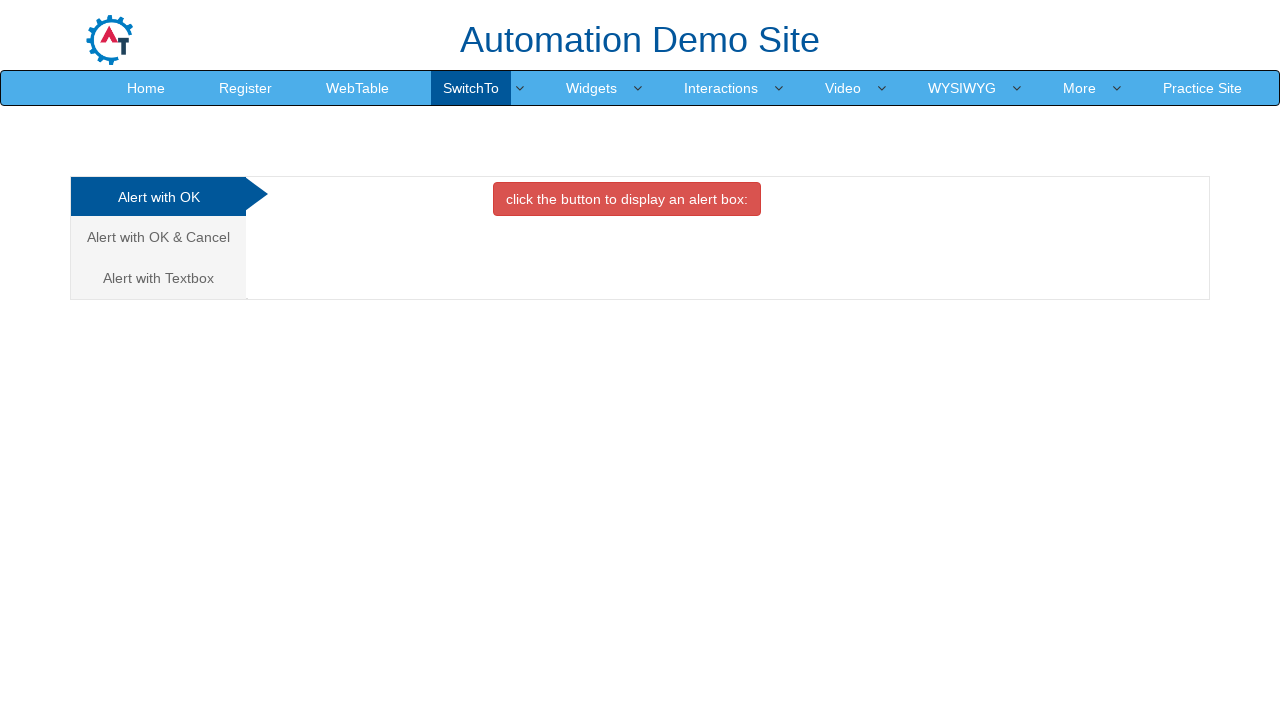

Page loaded with networkidle state
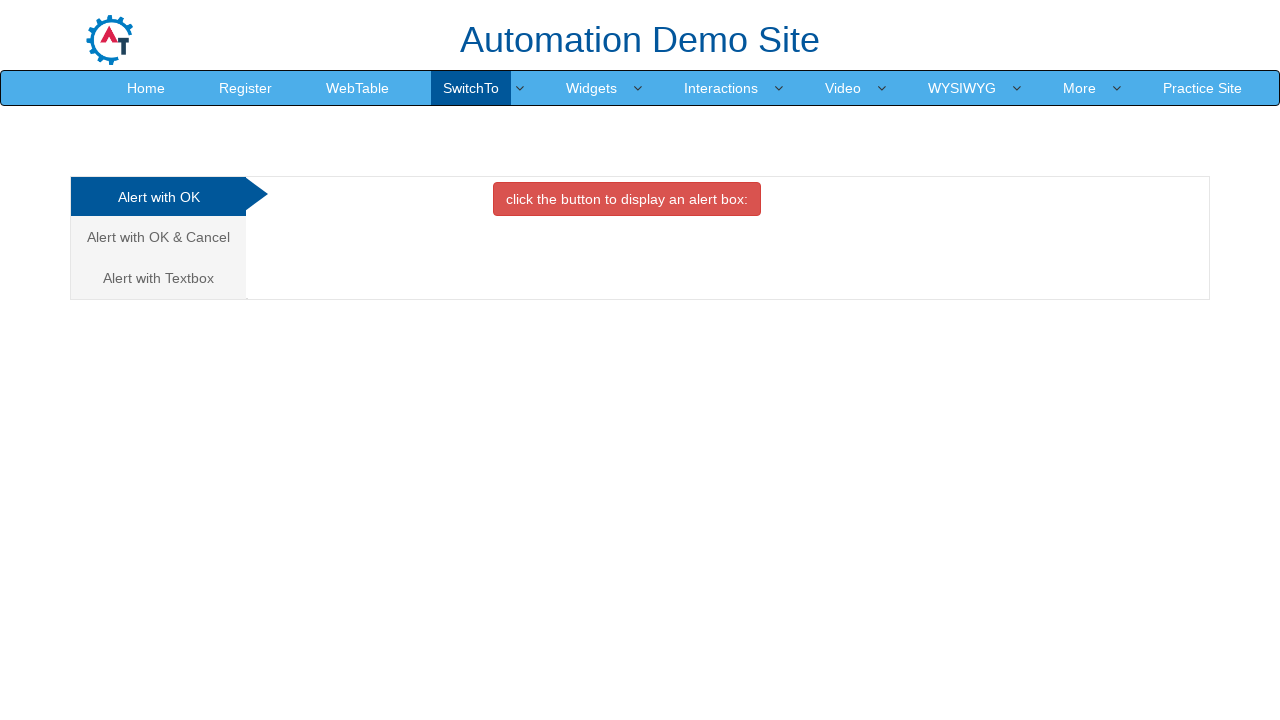

Dialog handler configured to accept alerts
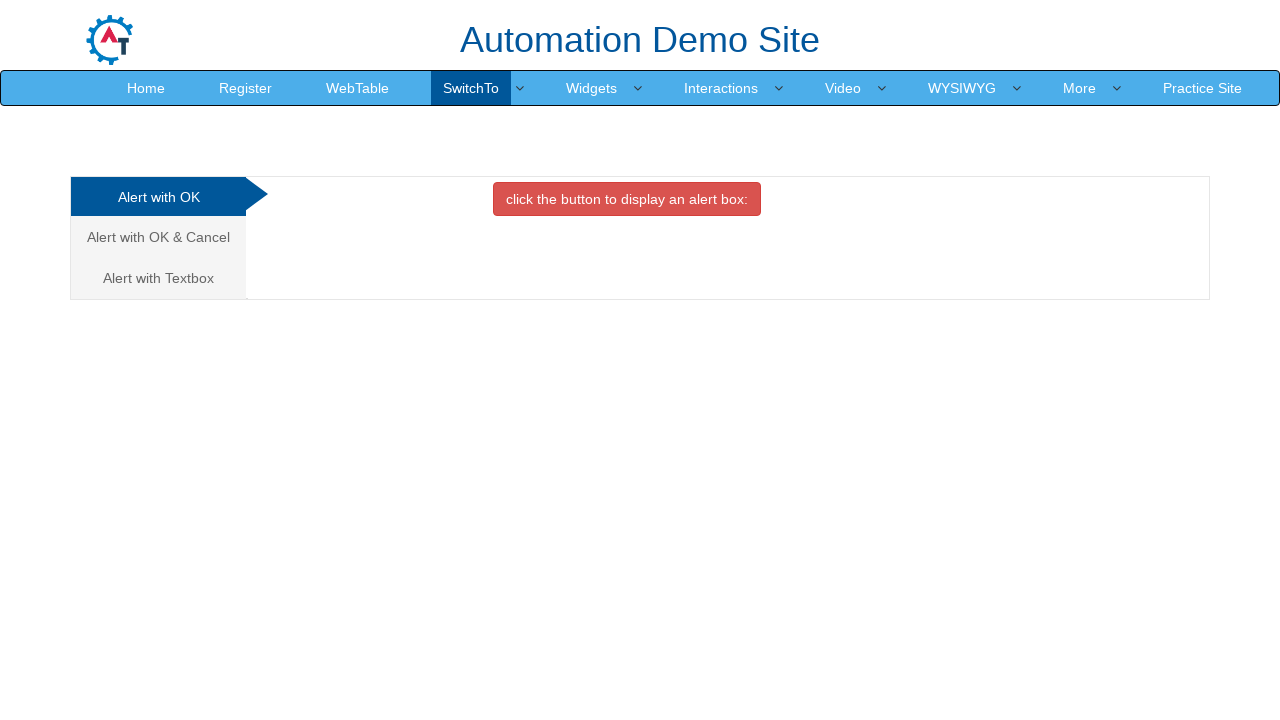

Clicked the alert button to trigger JavaScript alert at (627, 199) on button.btn.btn-danger
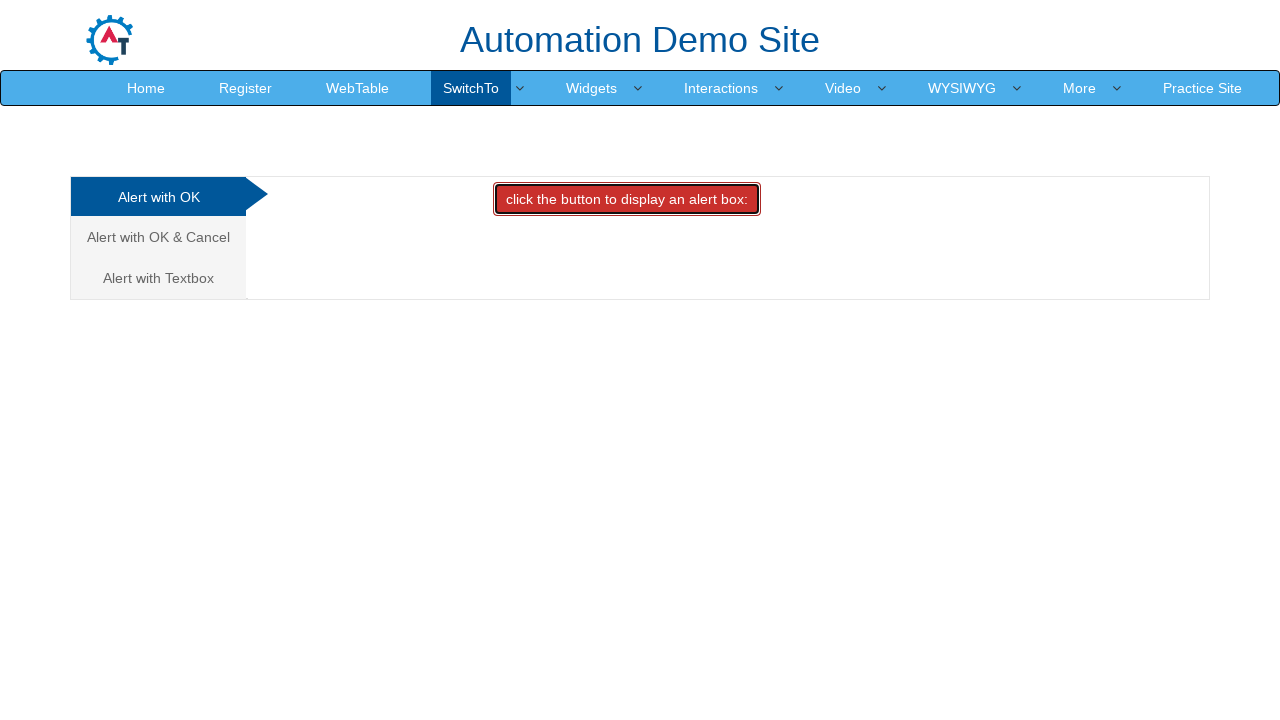

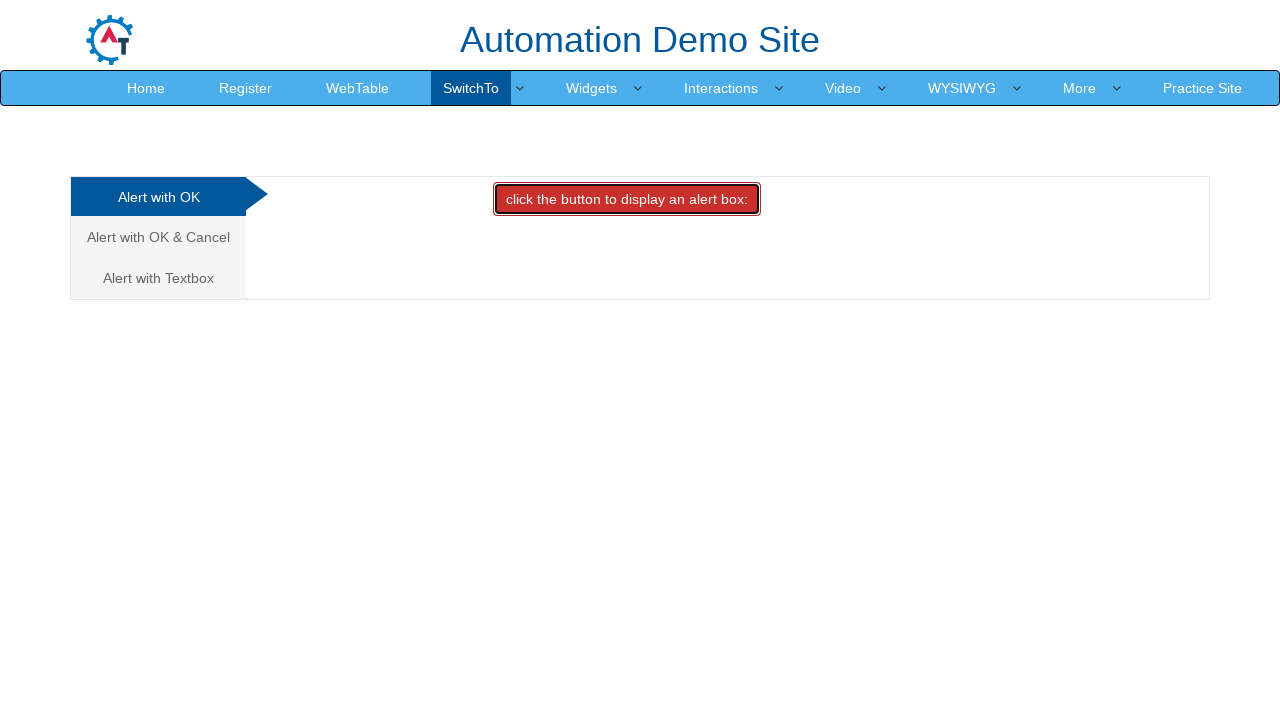